Tests simple JavaScript alert handling by clicking a button to trigger an alert, reading its text, and accepting it

Starting URL: https://training-support.net/webelements/alerts

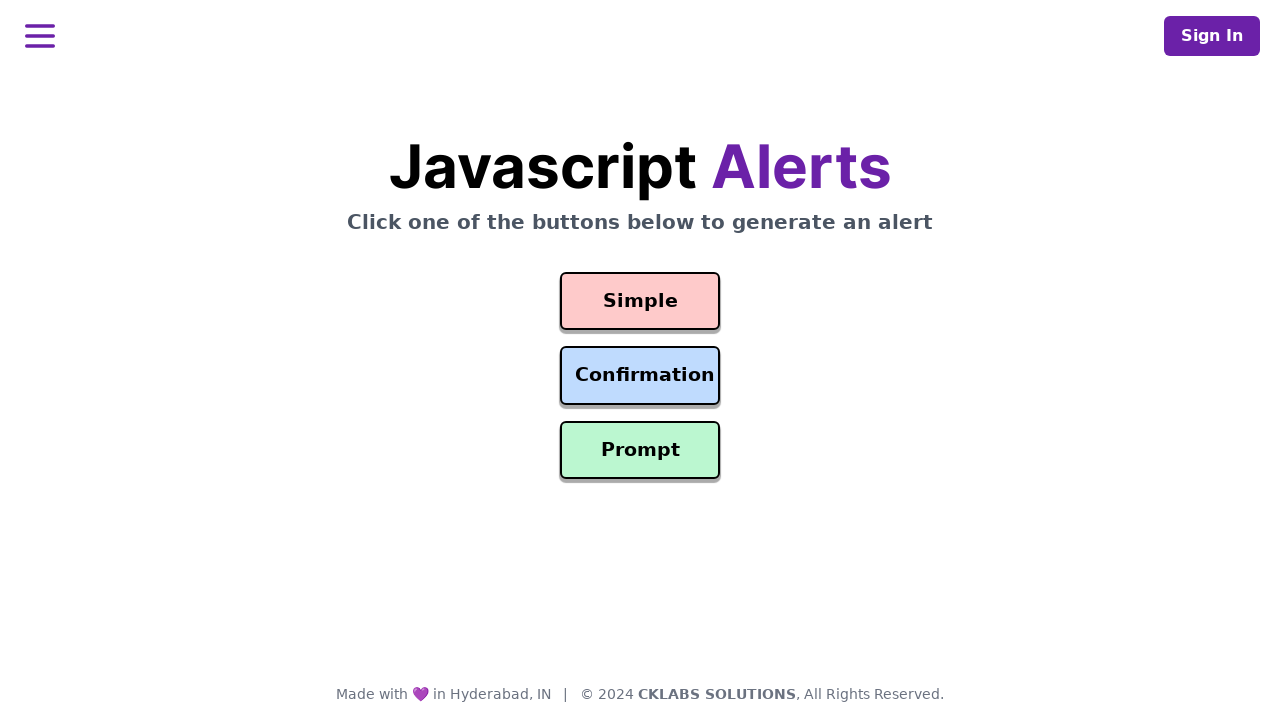

Clicked the Simple Alert button at (640, 301) on #simple
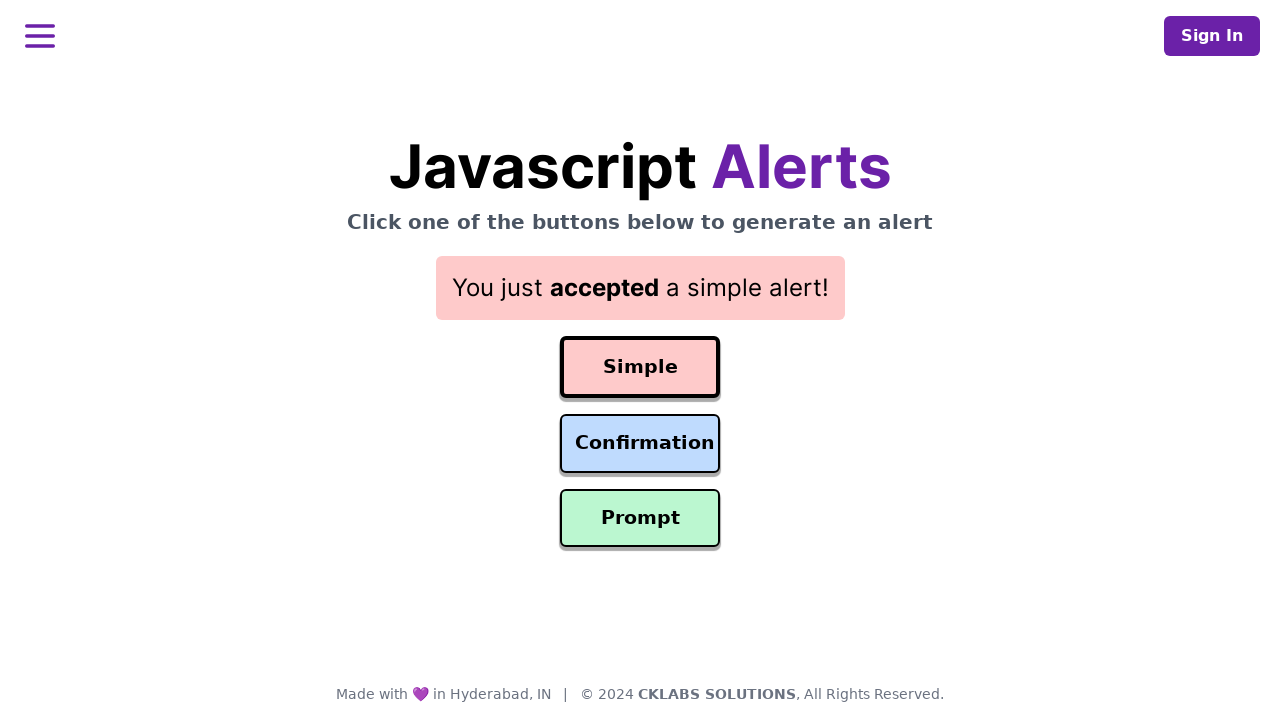

Set up dialog handler to accept alerts
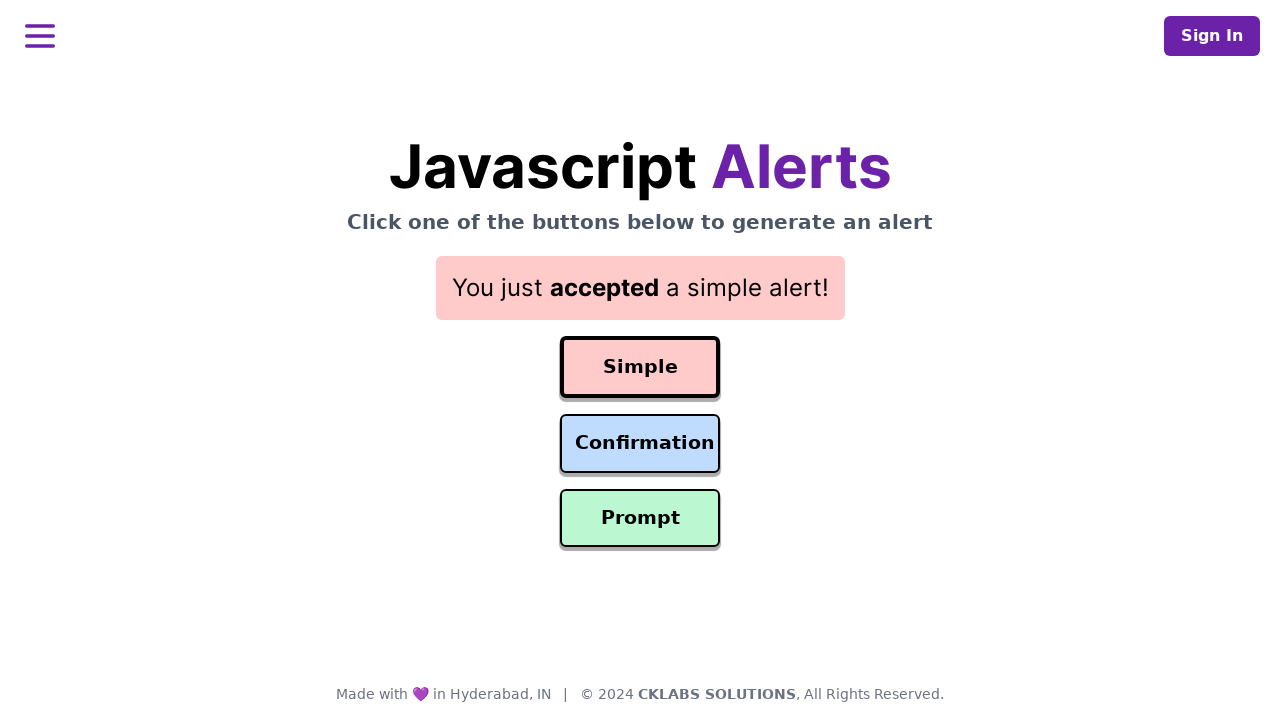

Alert was accepted and result text appeared
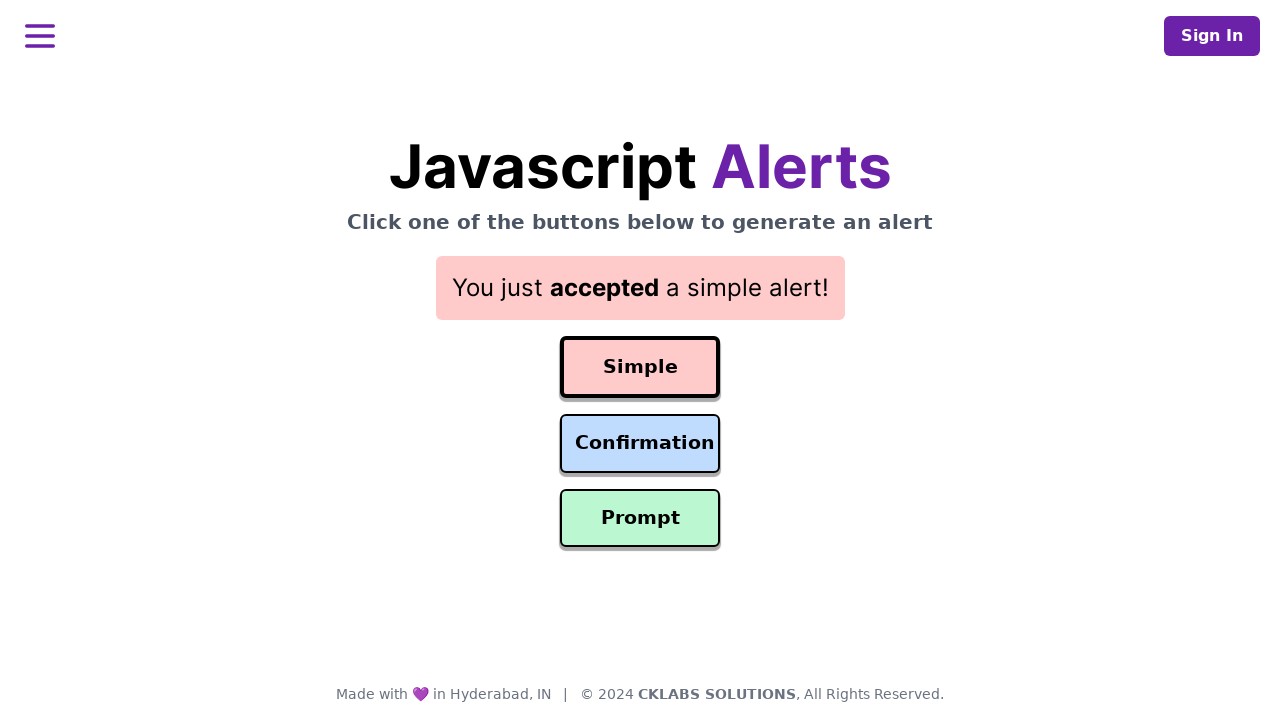

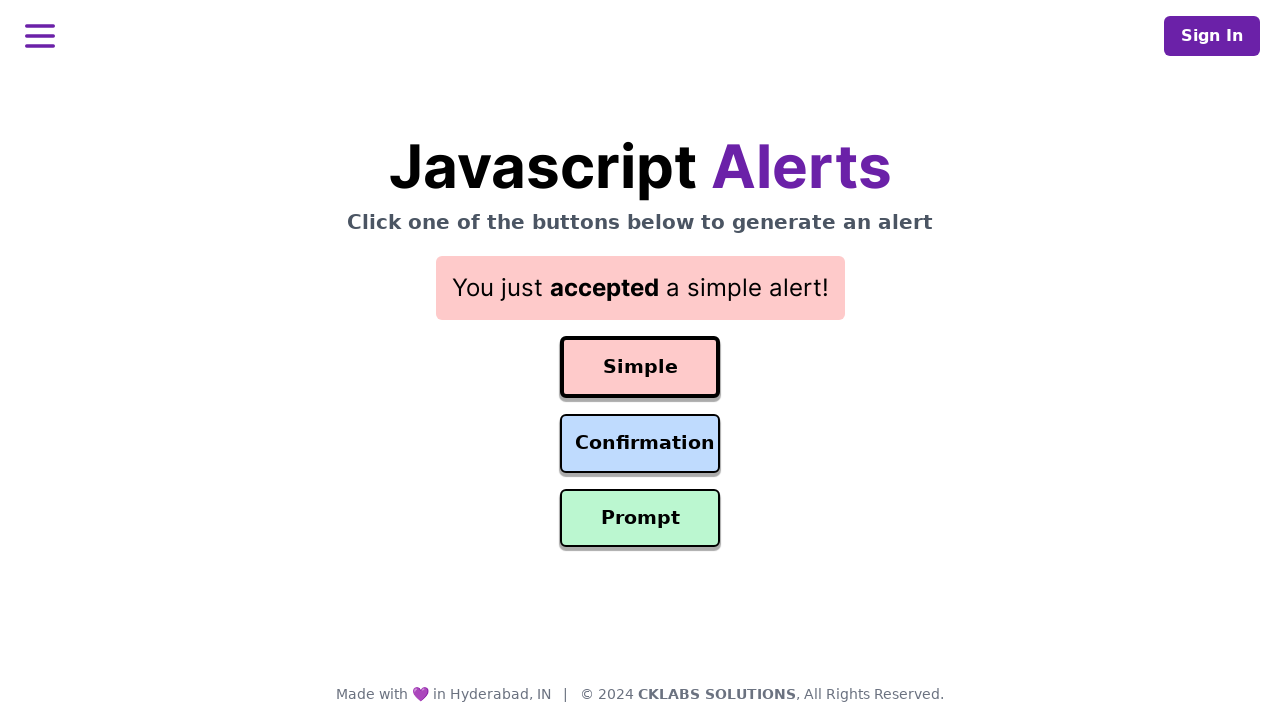